Tests that a todo item is removed when edited to an empty string

Starting URL: https://demo.playwright.dev/todomvc

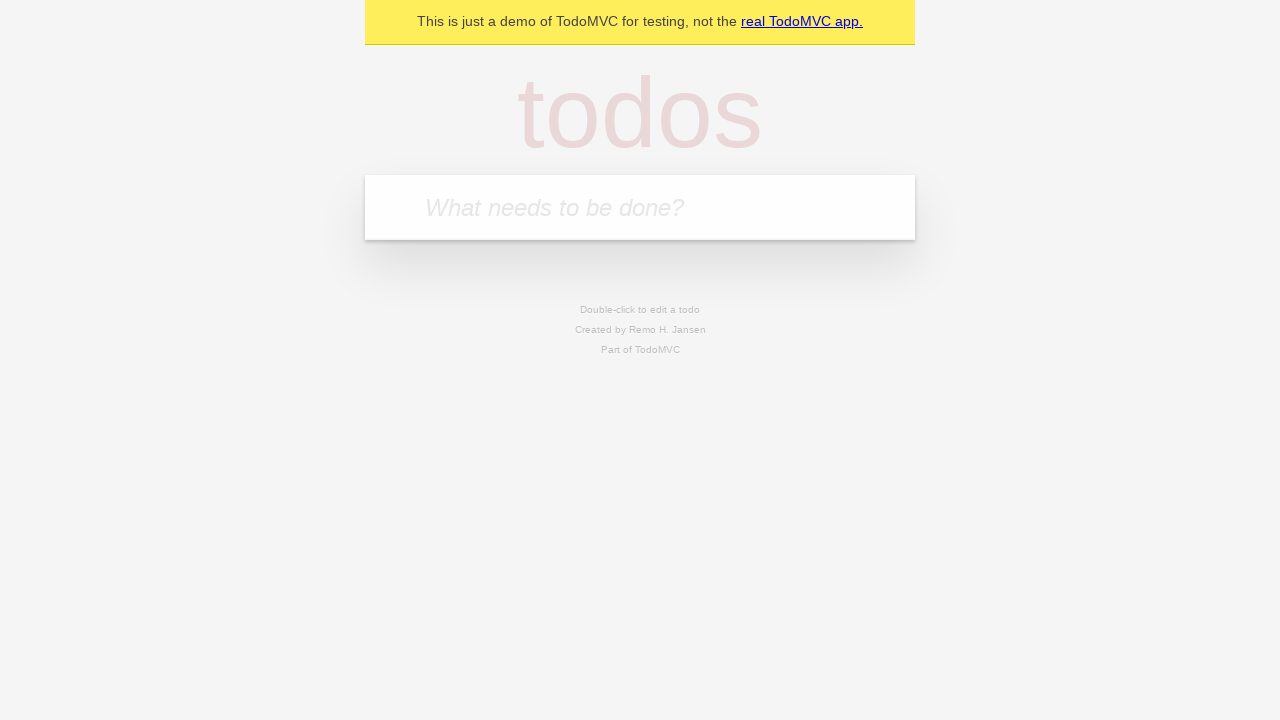

Filled todo input with 'buy some cheese' on internal:attr=[placeholder="What needs to be done?"i]
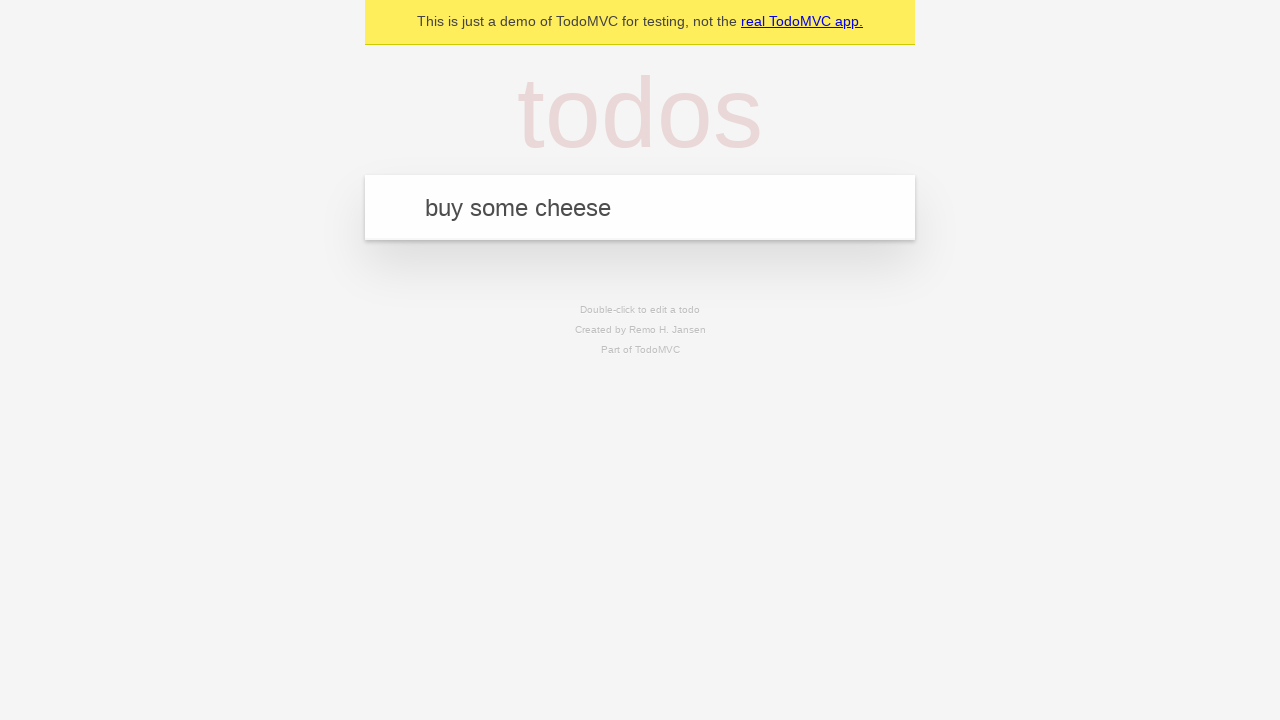

Pressed Enter to add first todo item on internal:attr=[placeholder="What needs to be done?"i]
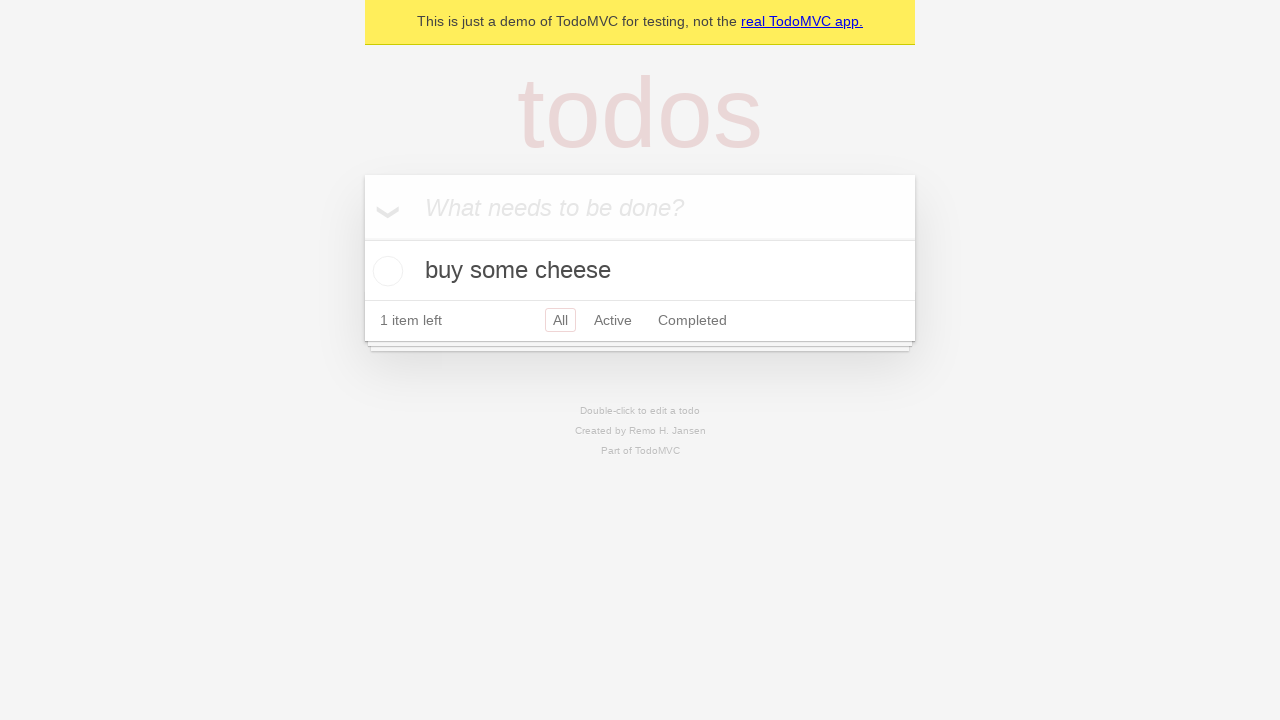

Filled todo input with 'feed the cat' on internal:attr=[placeholder="What needs to be done?"i]
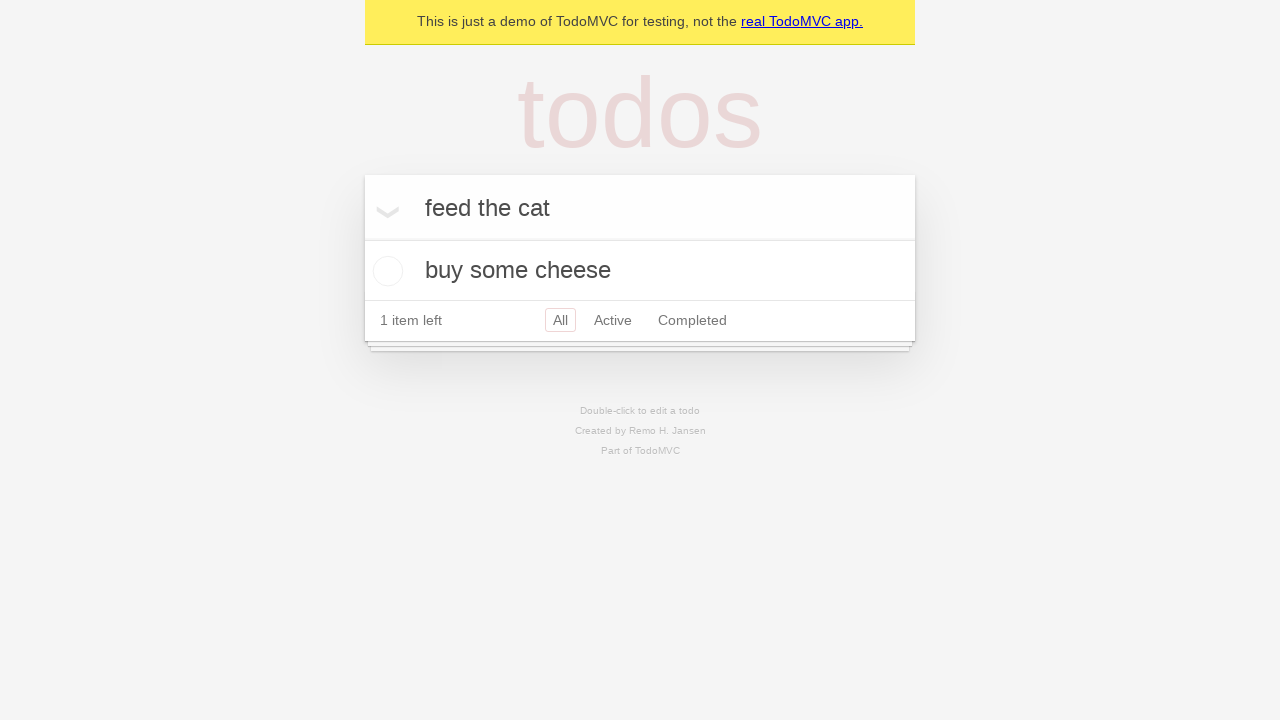

Pressed Enter to add second todo item on internal:attr=[placeholder="What needs to be done?"i]
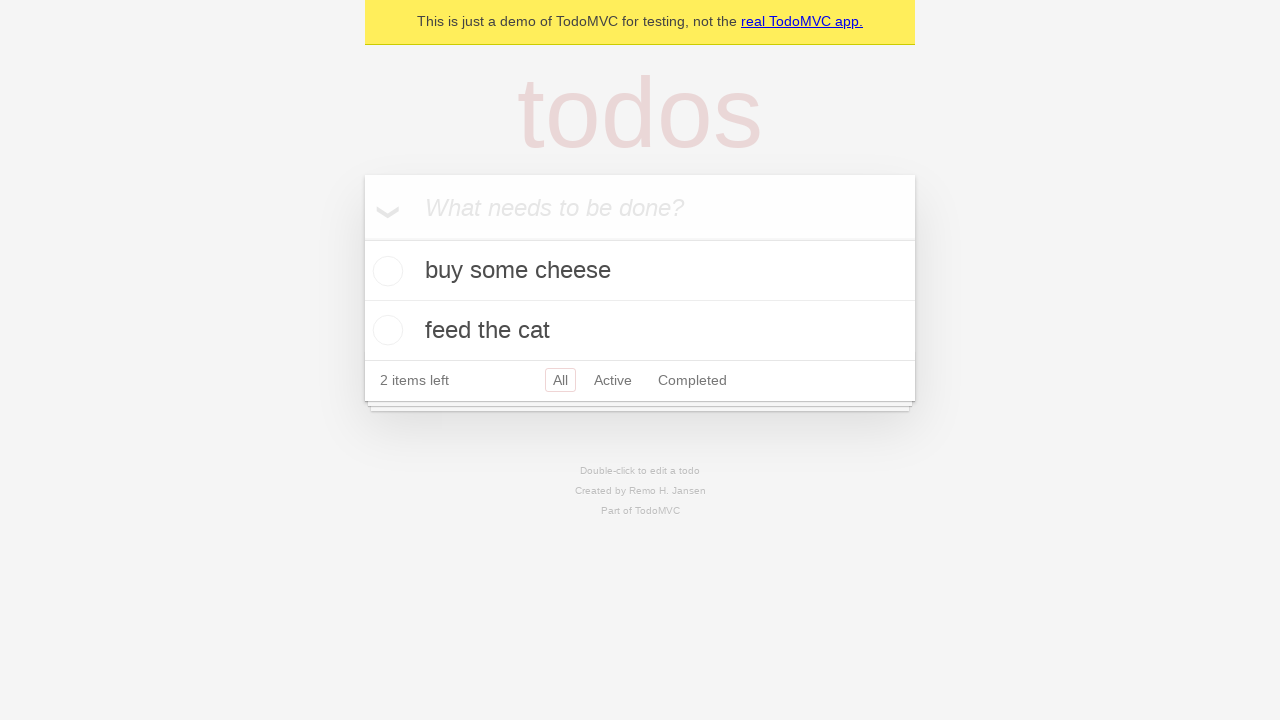

Filled todo input with 'book a doctors appointment' on internal:attr=[placeholder="What needs to be done?"i]
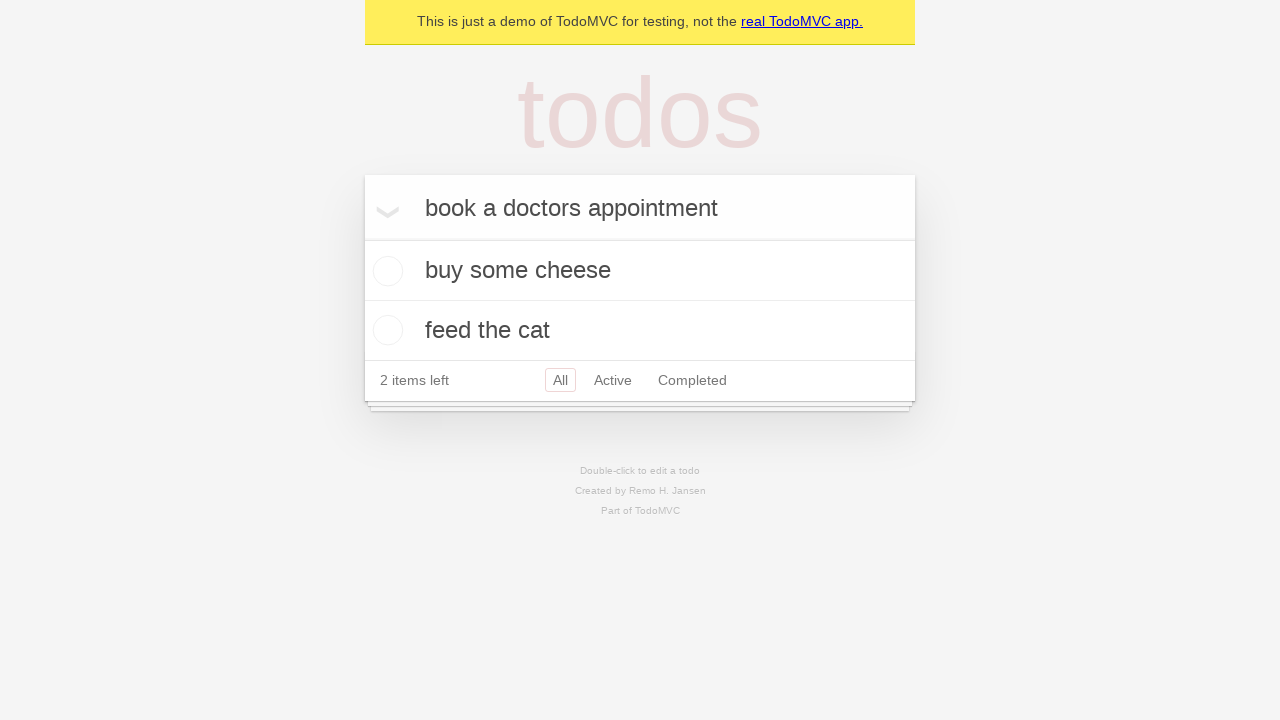

Pressed Enter to add third todo item on internal:attr=[placeholder="What needs to be done?"i]
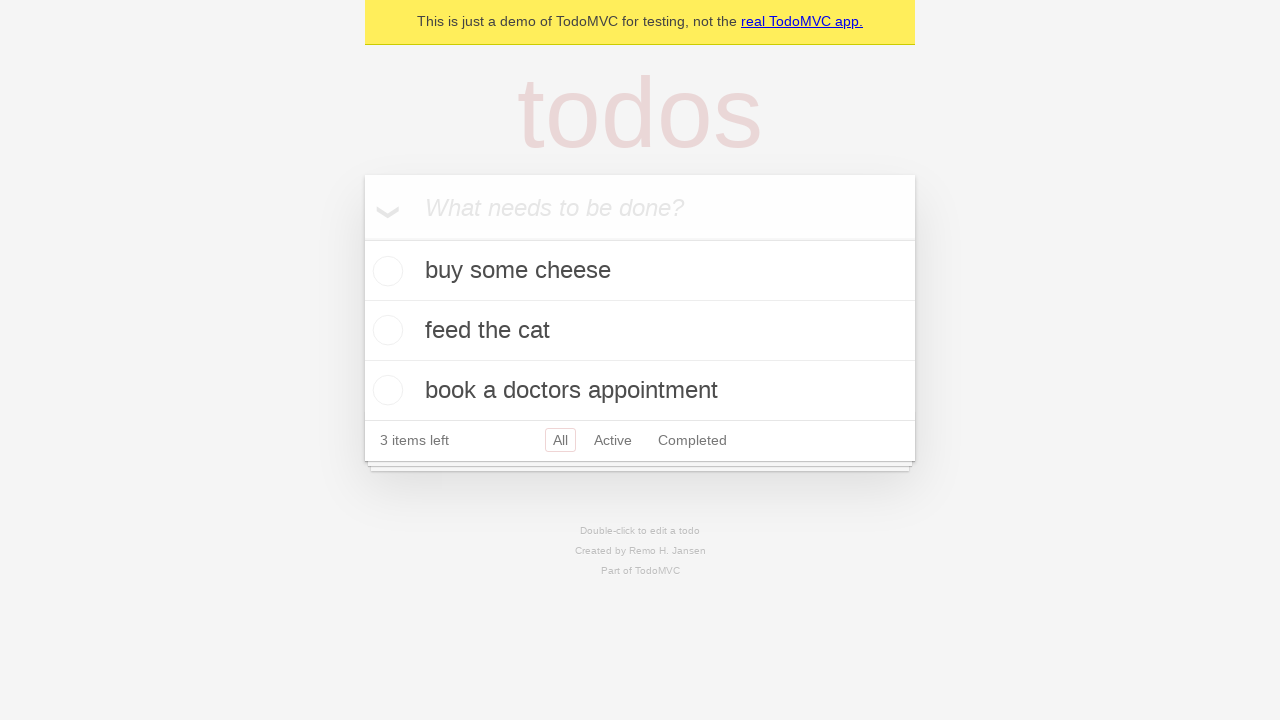

Double-clicked second todo item to enter edit mode at (640, 331) on internal:testid=[data-testid="todo-item"s] >> nth=1
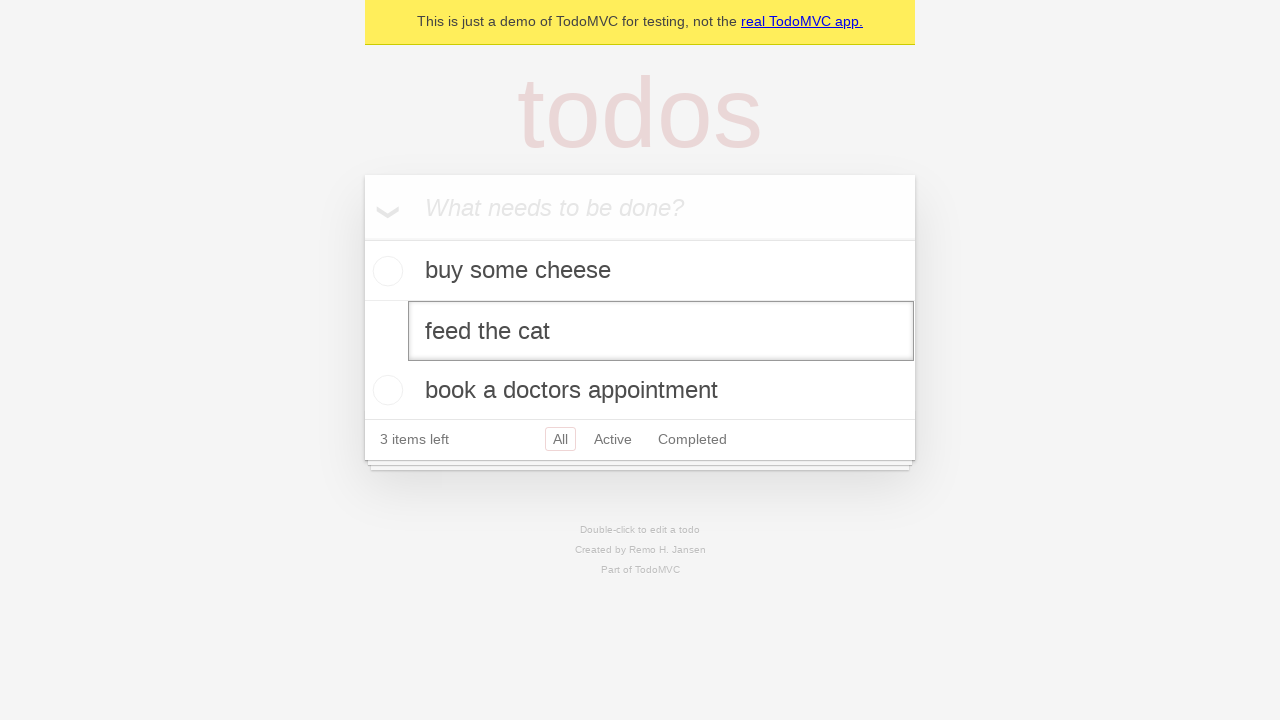

Cleared the text field by entering an empty string on internal:testid=[data-testid="todo-item"s] >> nth=1 >> internal:role=textbox[nam
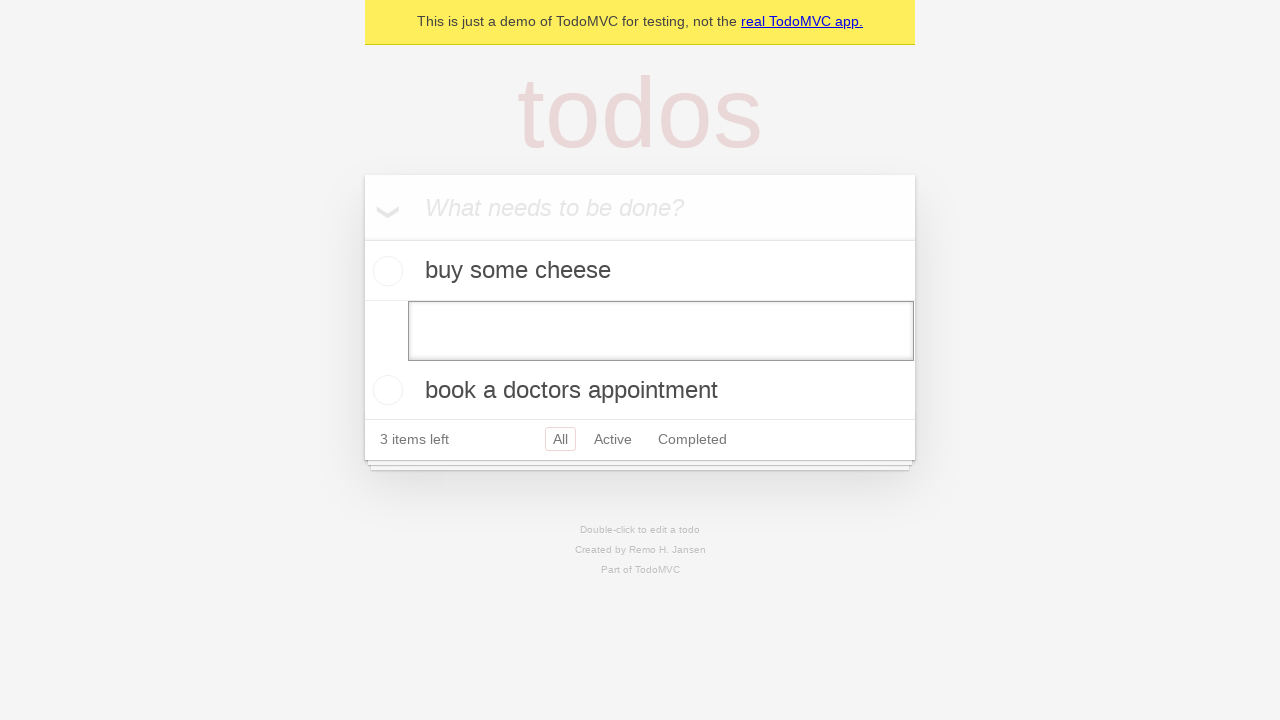

Pressed Enter to confirm the empty edit, removing the todo item on internal:testid=[data-testid="todo-item"s] >> nth=1 >> internal:role=textbox[nam
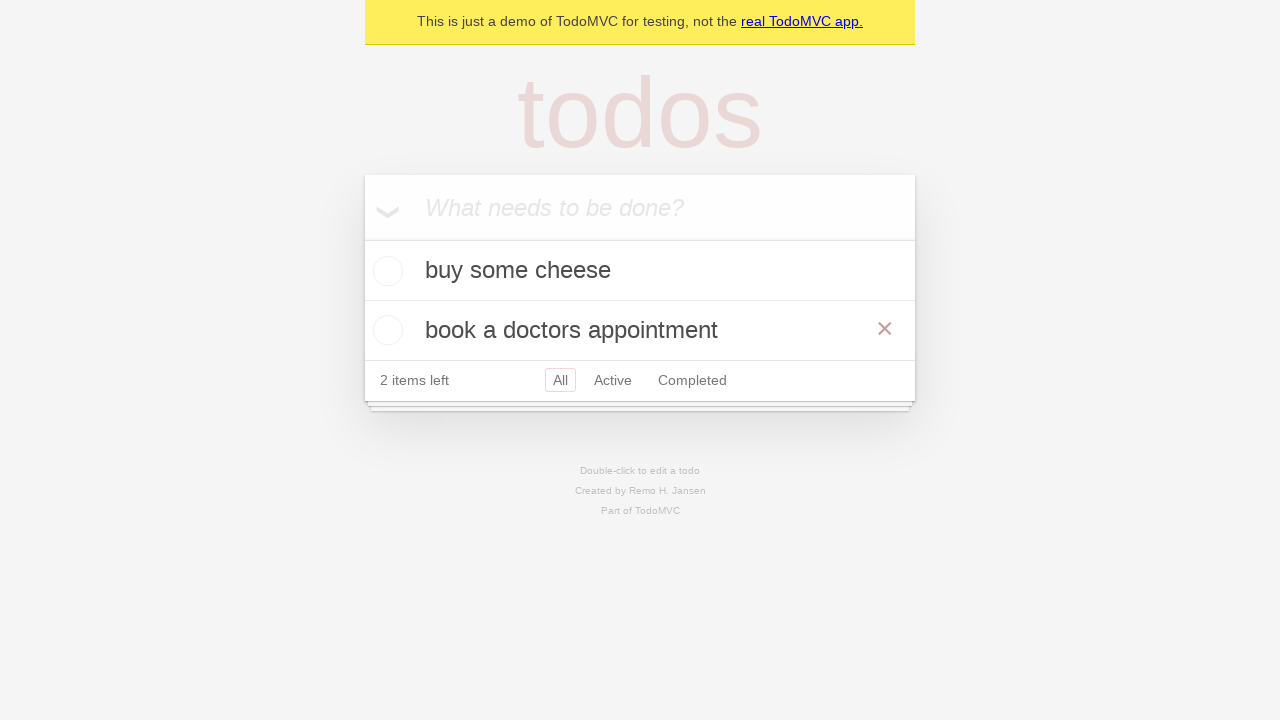

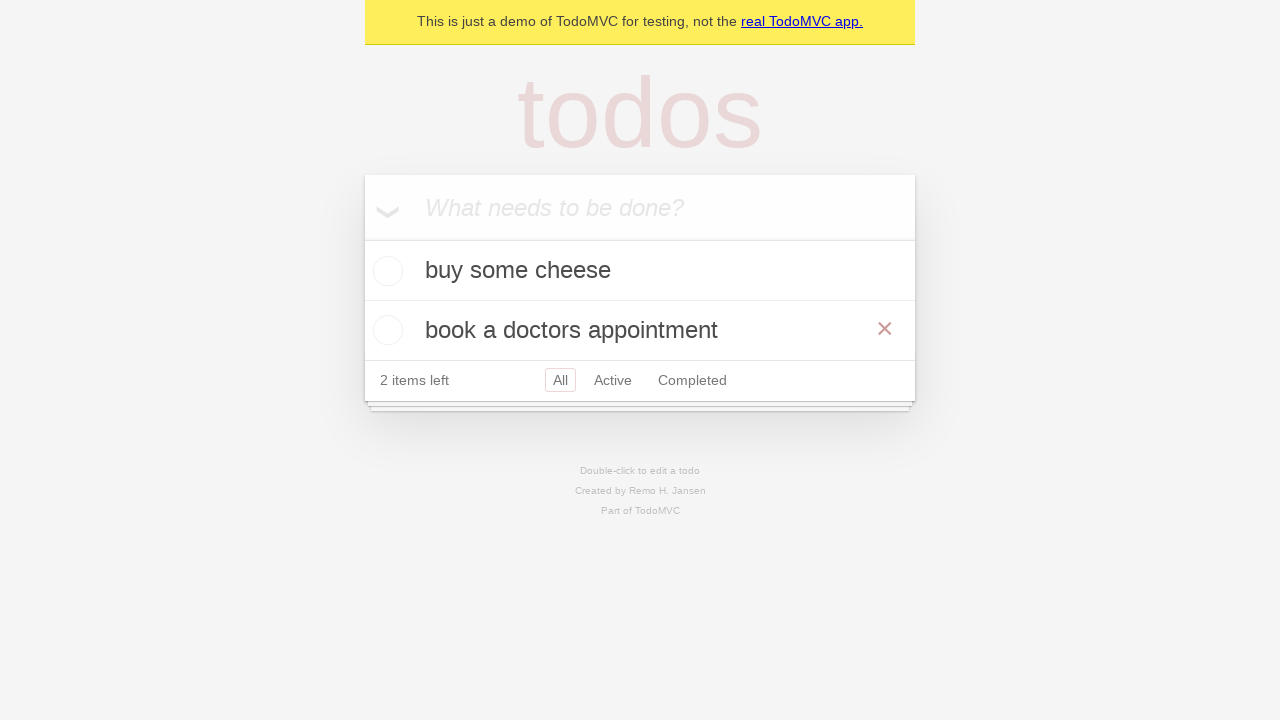